Tests browser scrolling functionality by scrolling down the page multiple times

Starting URL: http://www.seleniumhq.org/download/

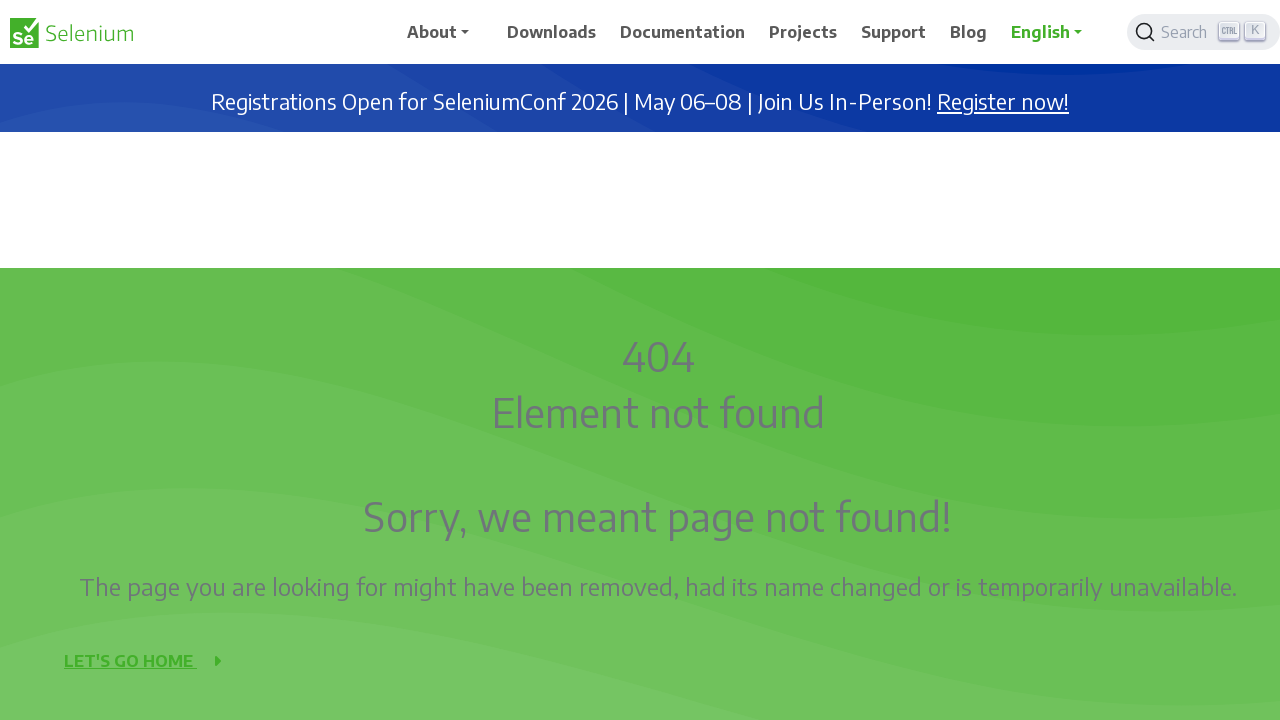

Scrolled down the page by 100 pixels
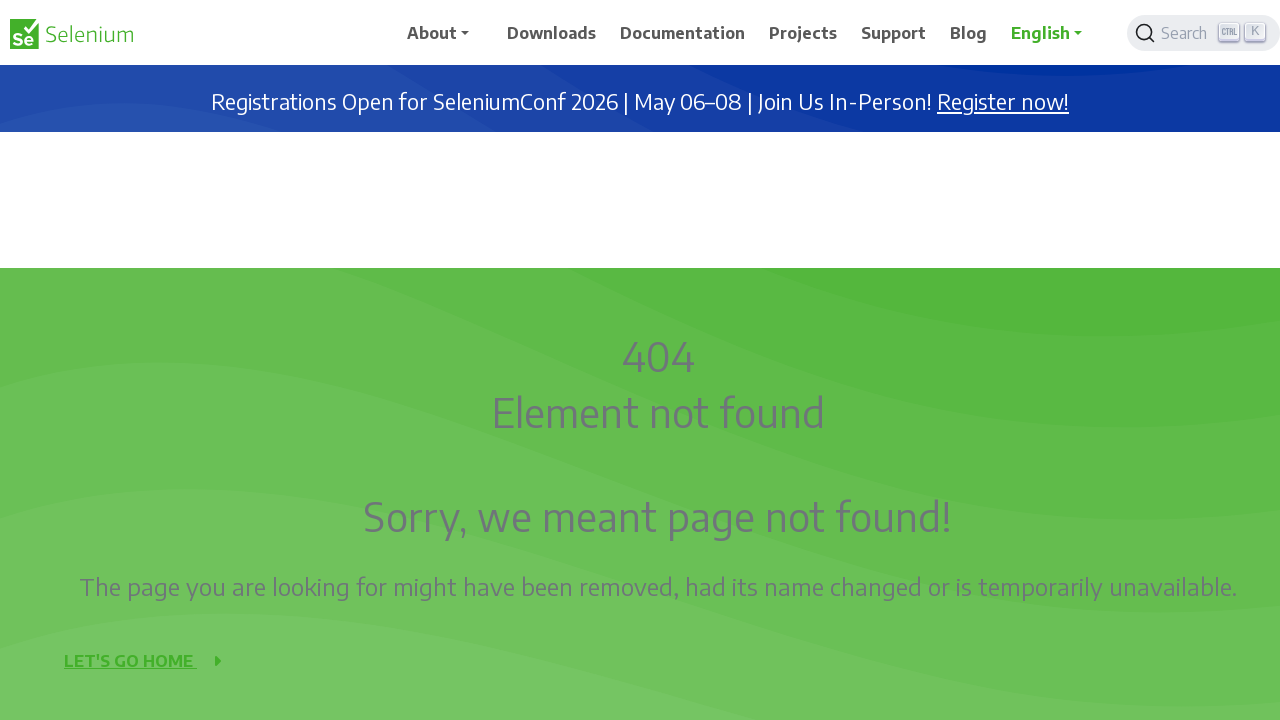

Waited 500ms for page content to settle
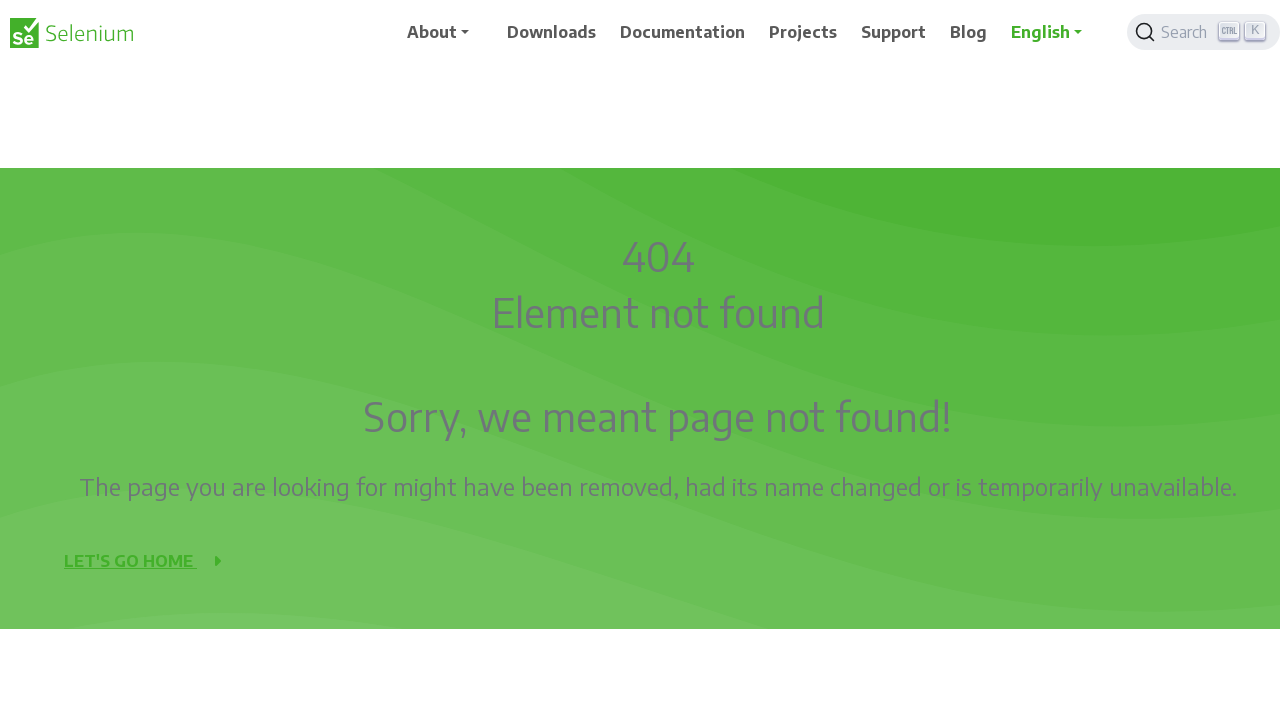

Scrolled down the page by 100 pixels
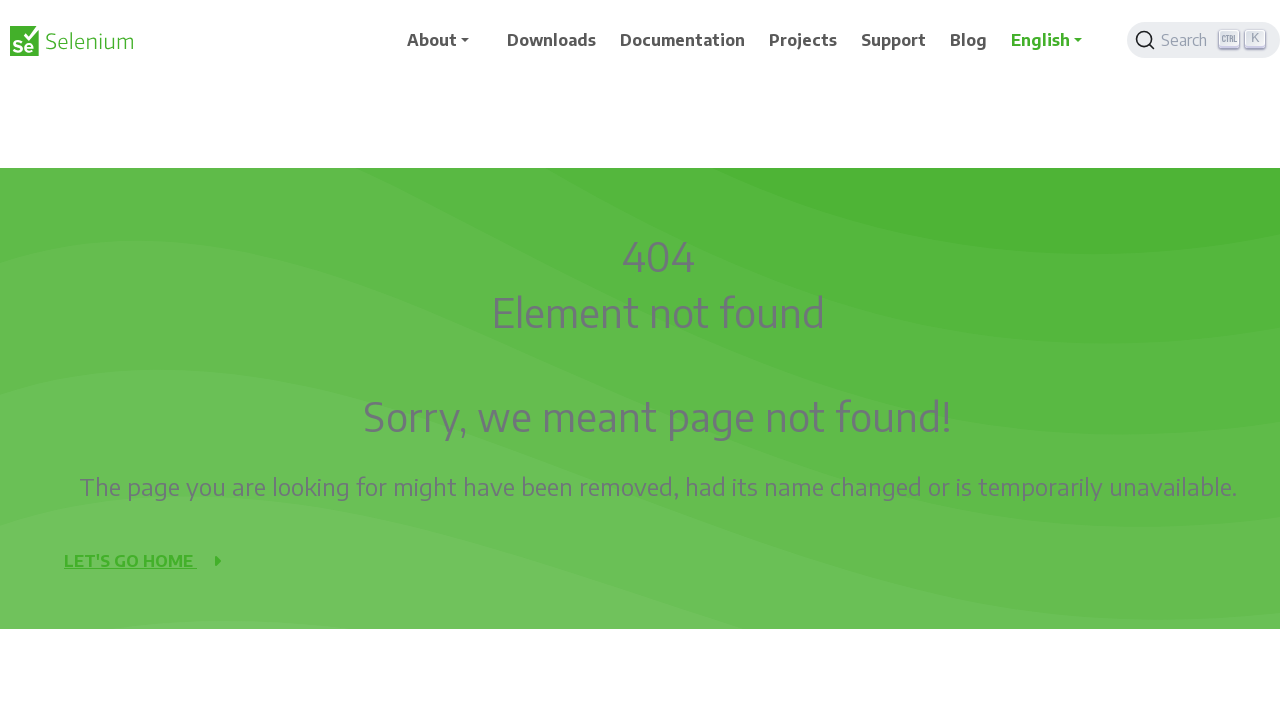

Waited 500ms for page content to settle
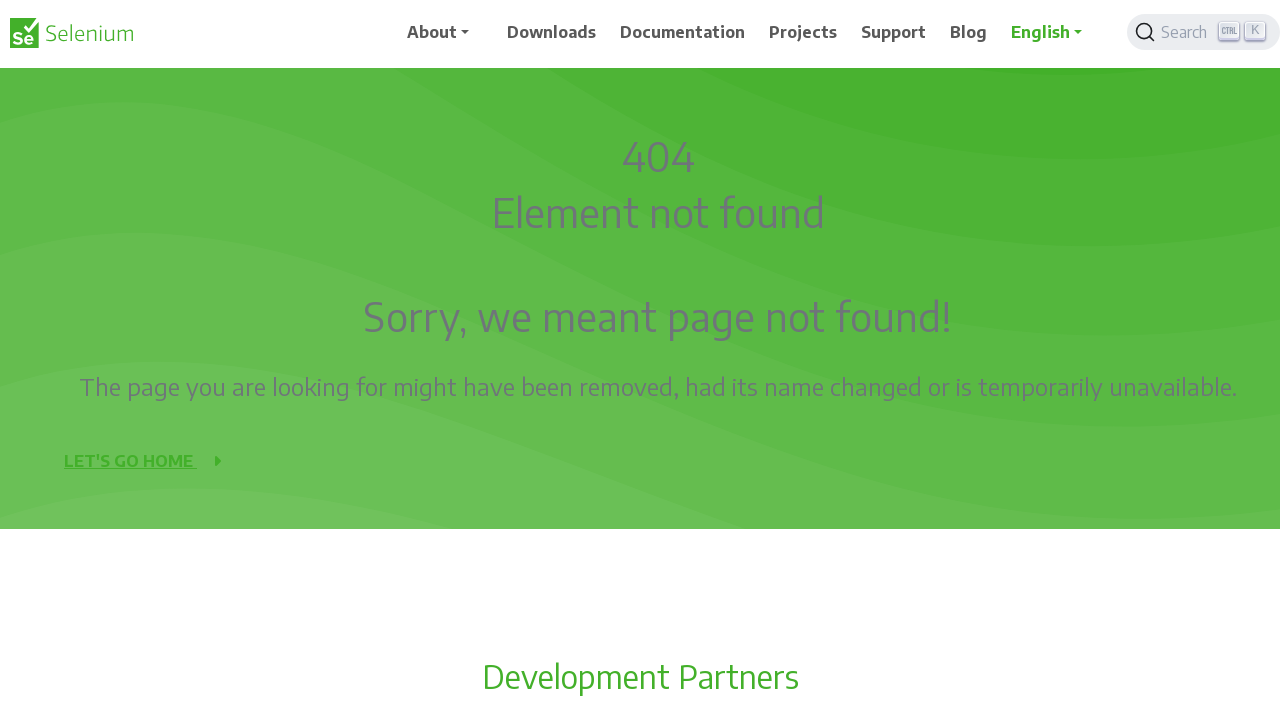

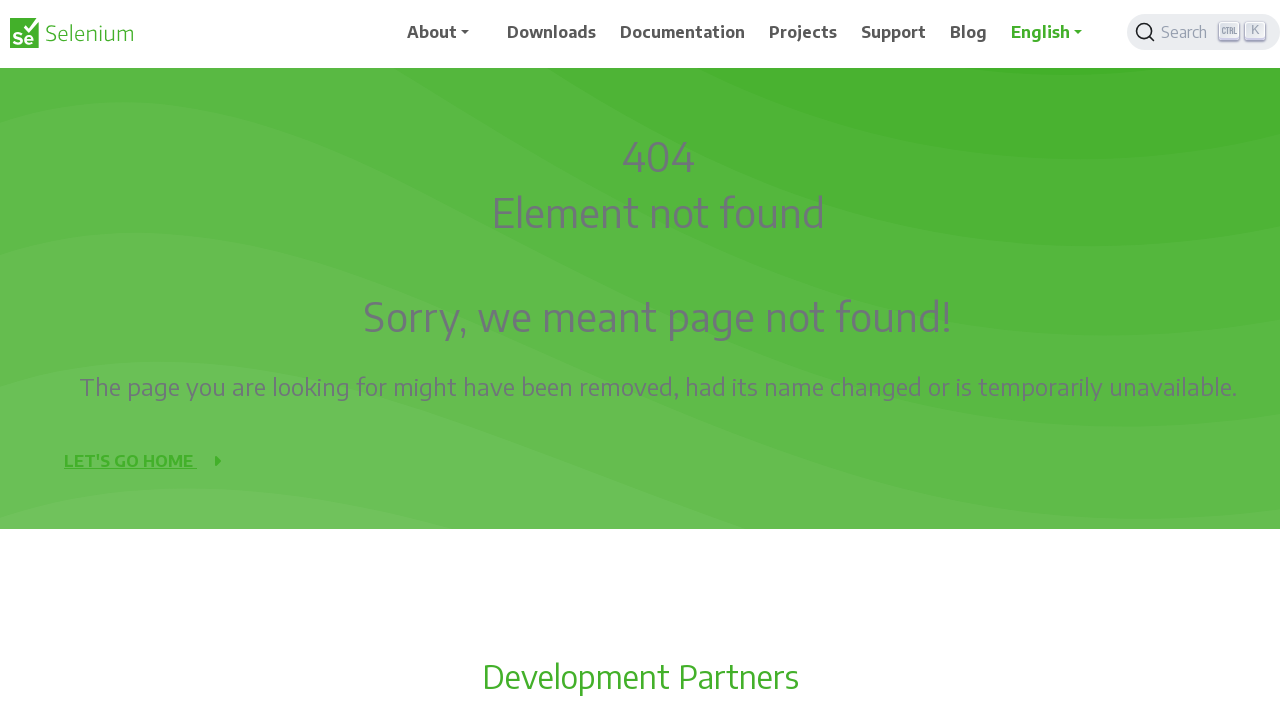